Tests file download functionality by clicking a download link and waiting for the download event

Starting URL: https://the-internet.herokuapp.com/

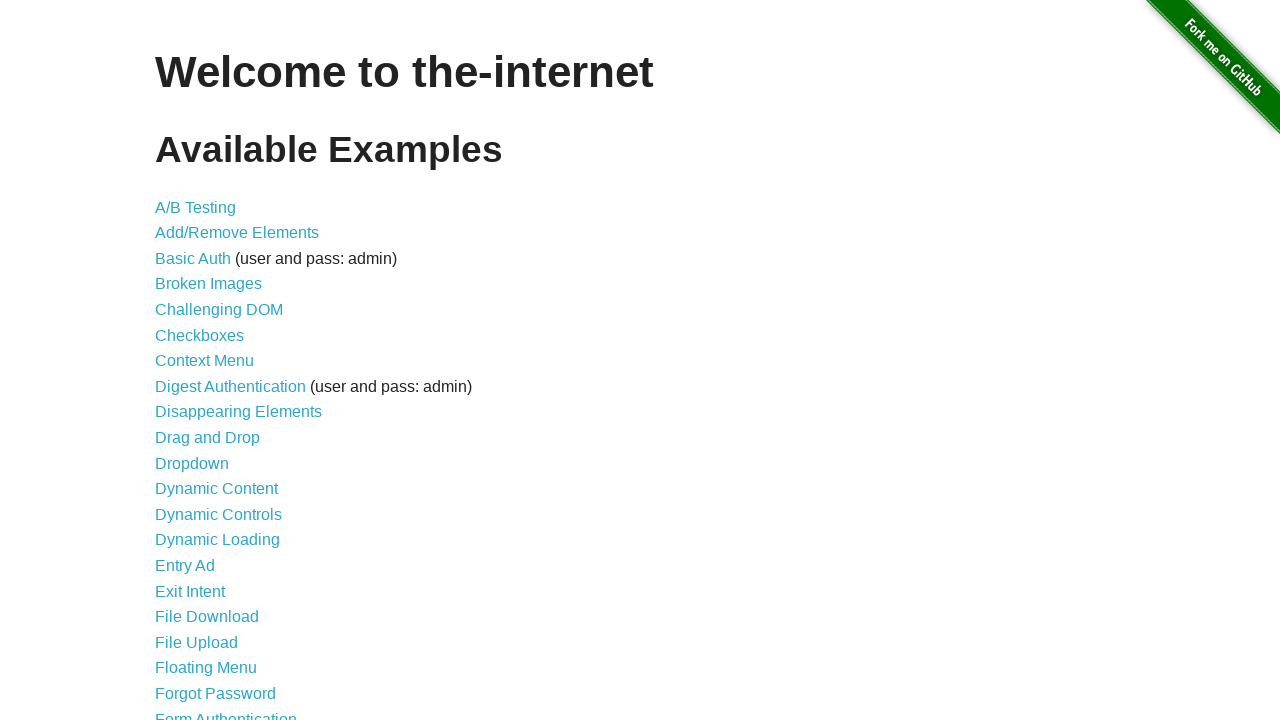

Clicked on File Download link at (207, 617) on internal:role=link[name="File Download"s]
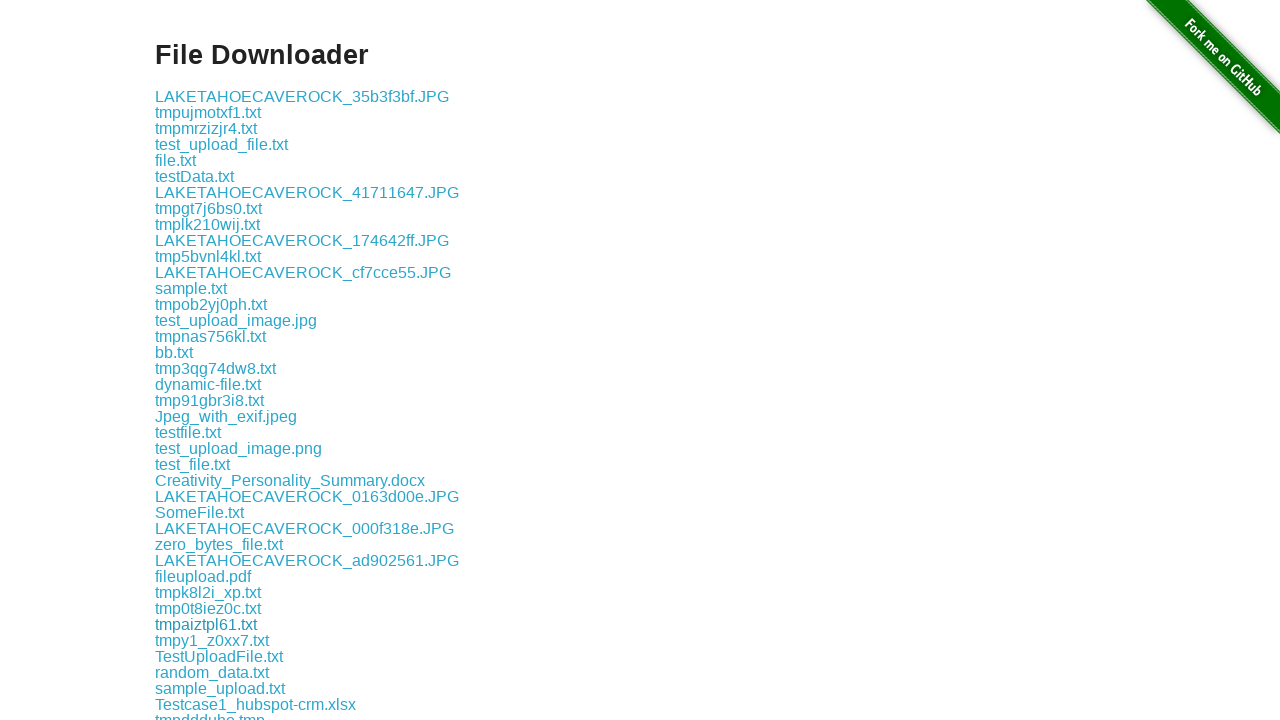

Download link became visible
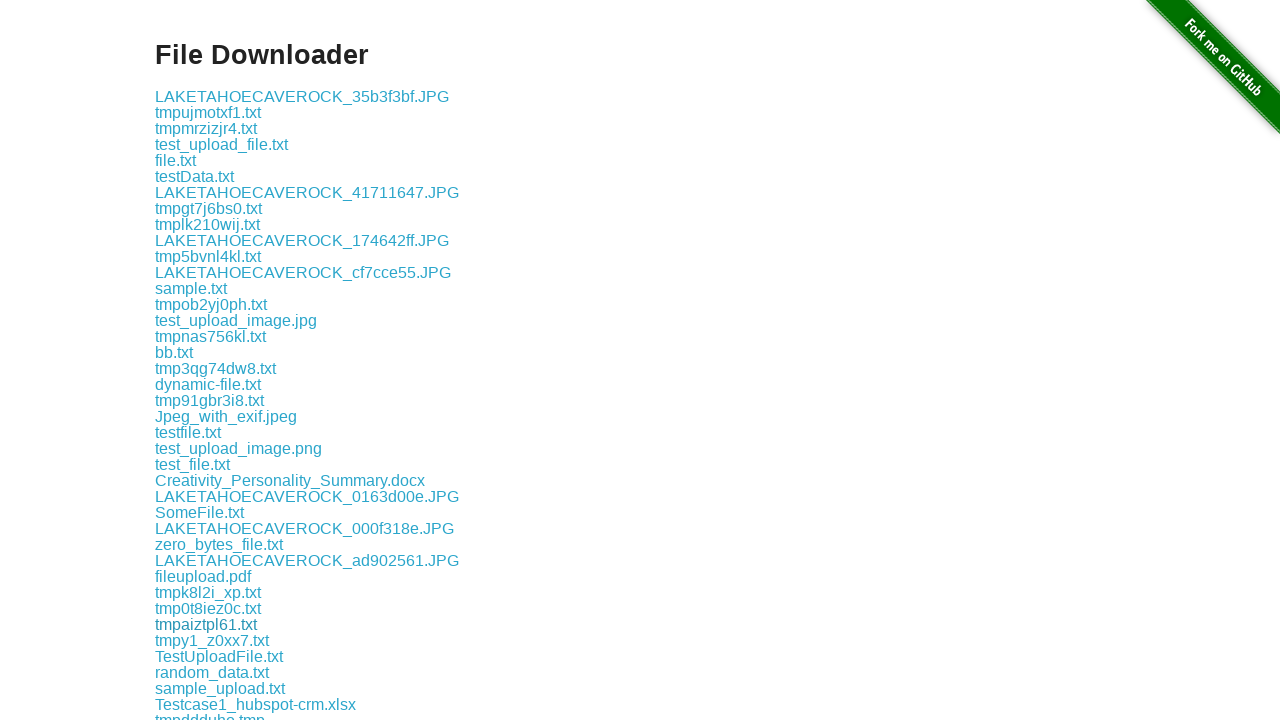

Clicked first download link and download started at (302, 96) on div.example a >> nth=0
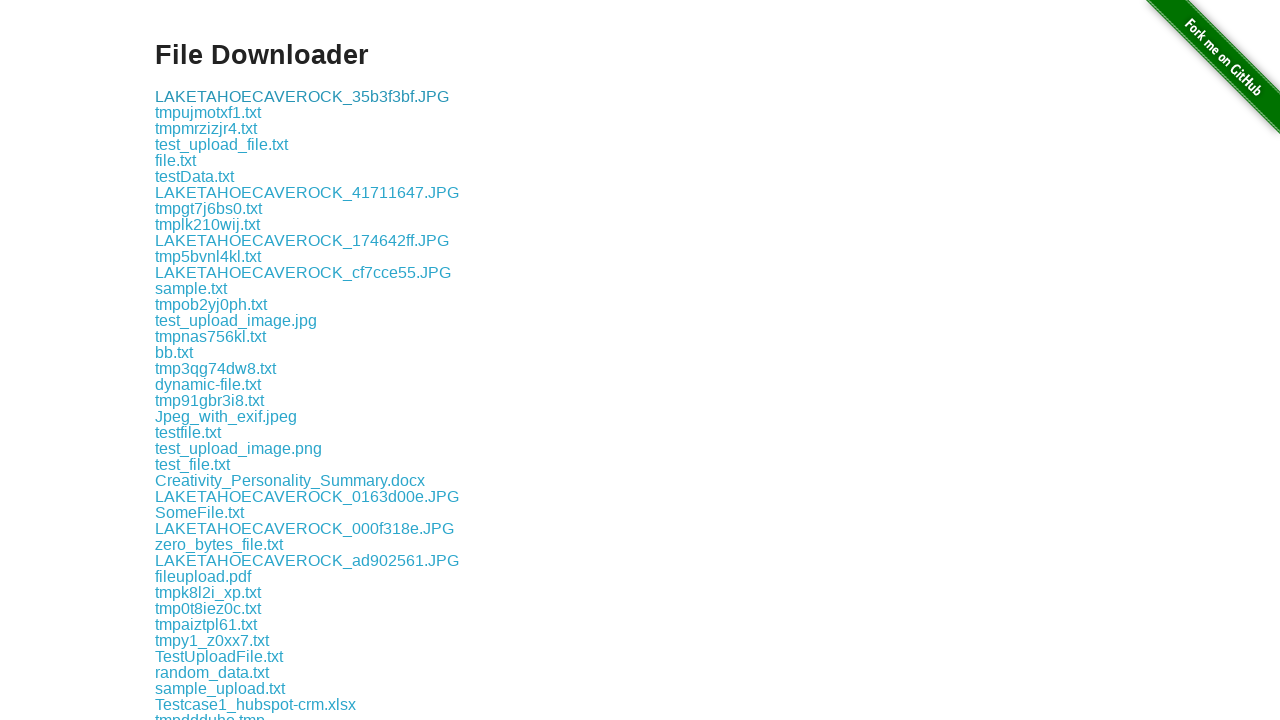

Download completed and file object obtained
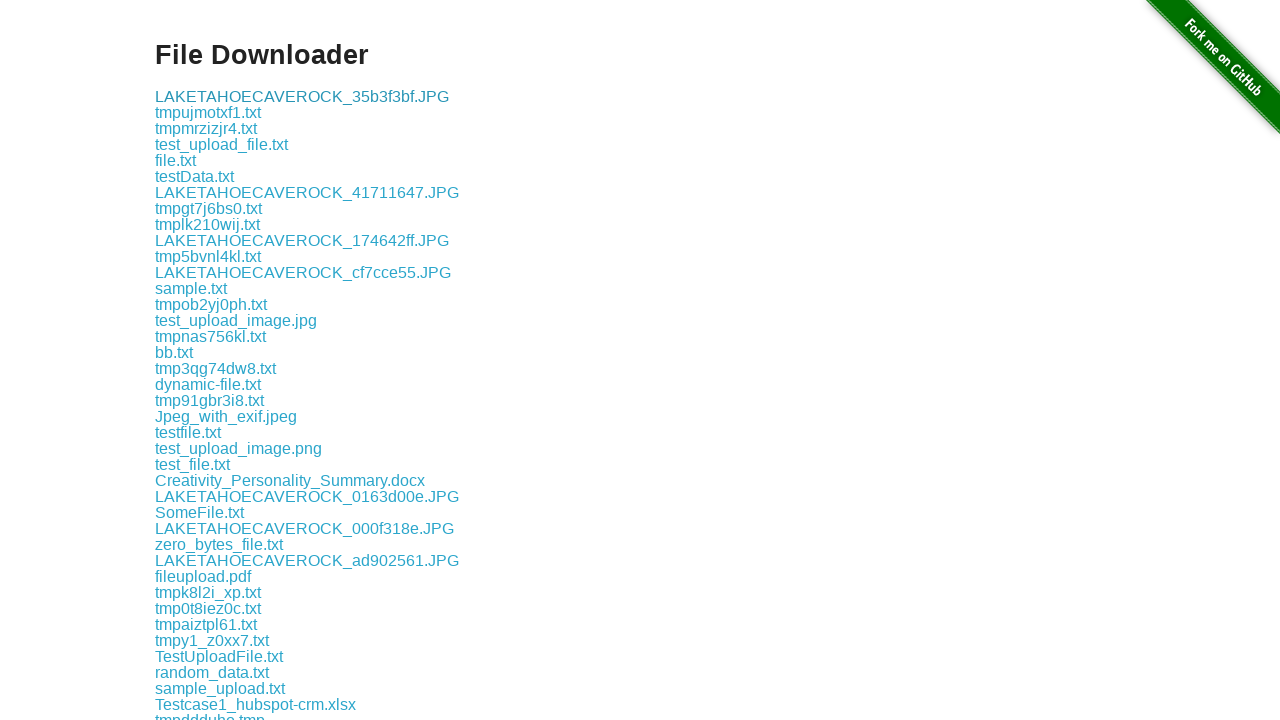

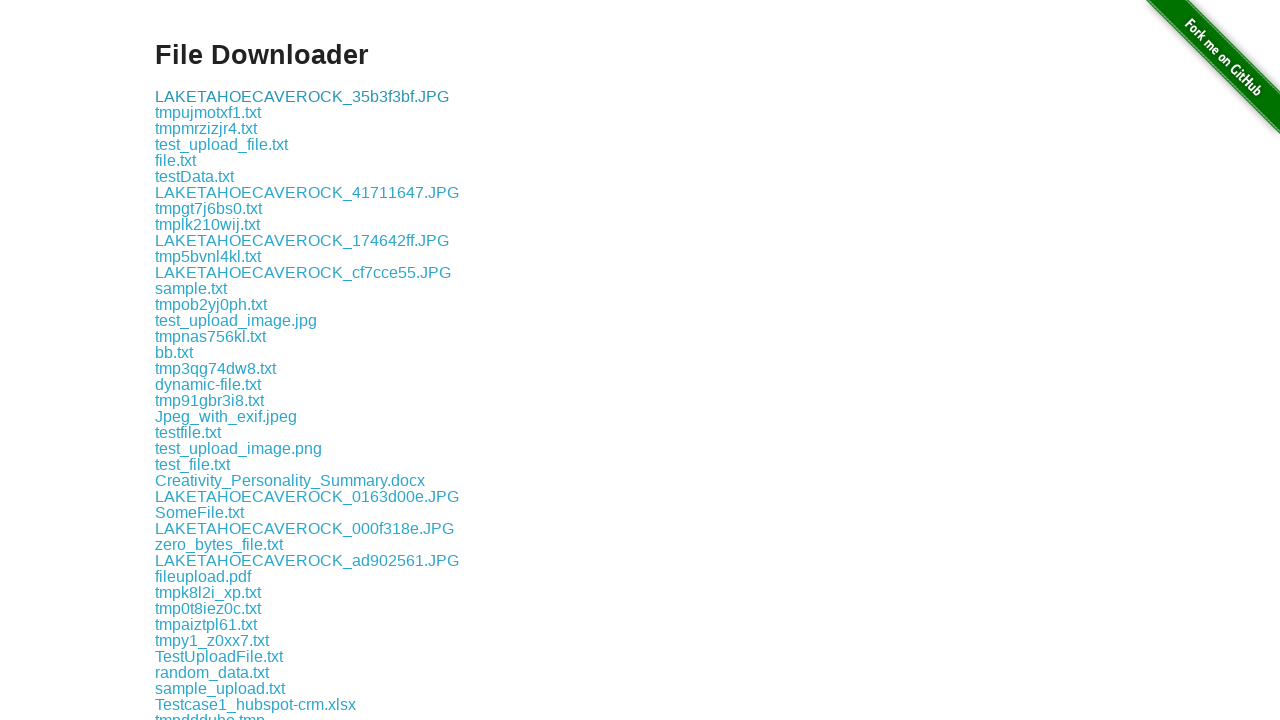